Tests selecting an option from the dropdown by its visible text and verifies the selection

Starting URL: https://the-internet.herokuapp.com/dropdown

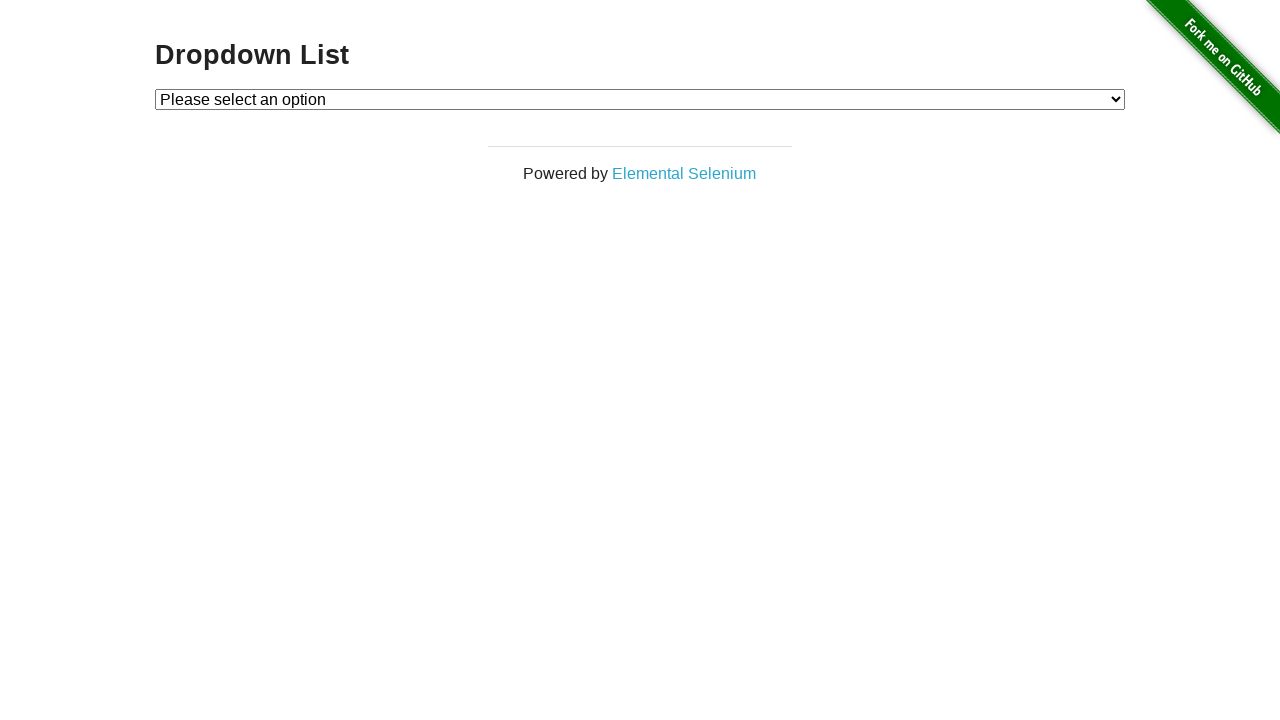

Navigated to dropdown page
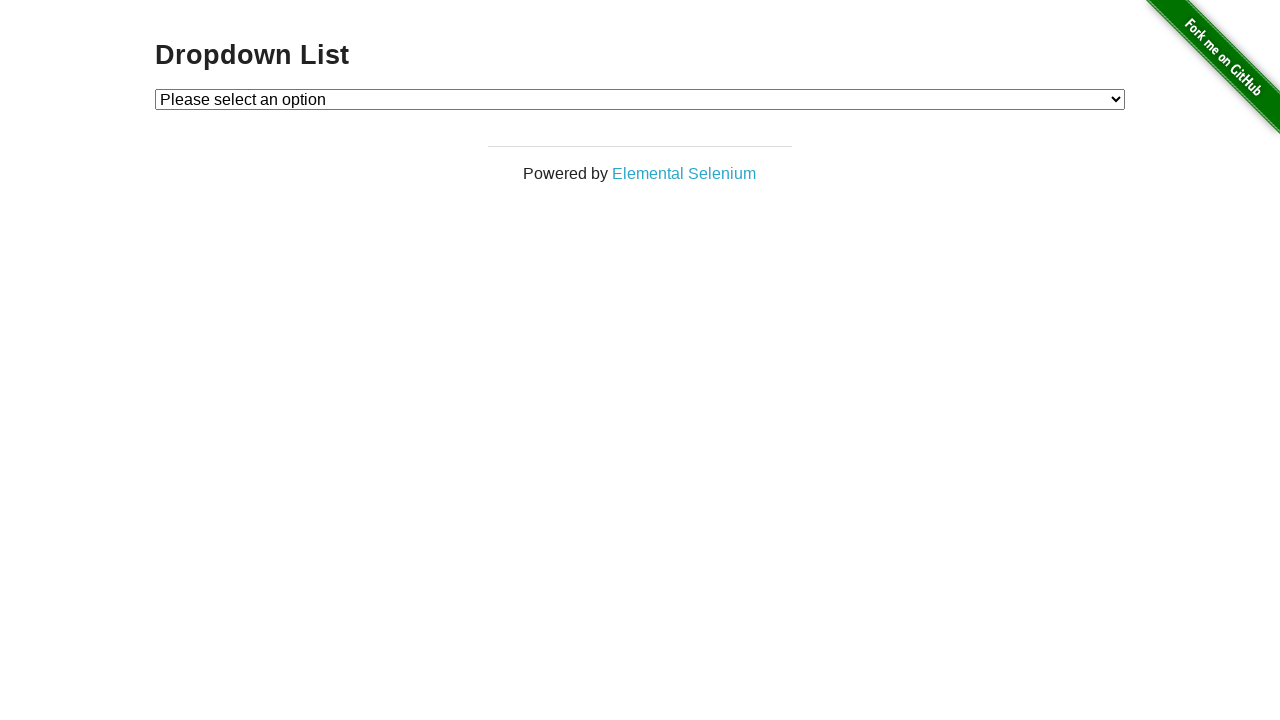

Selected 'Option 1' from dropdown by visible text on #dropdown
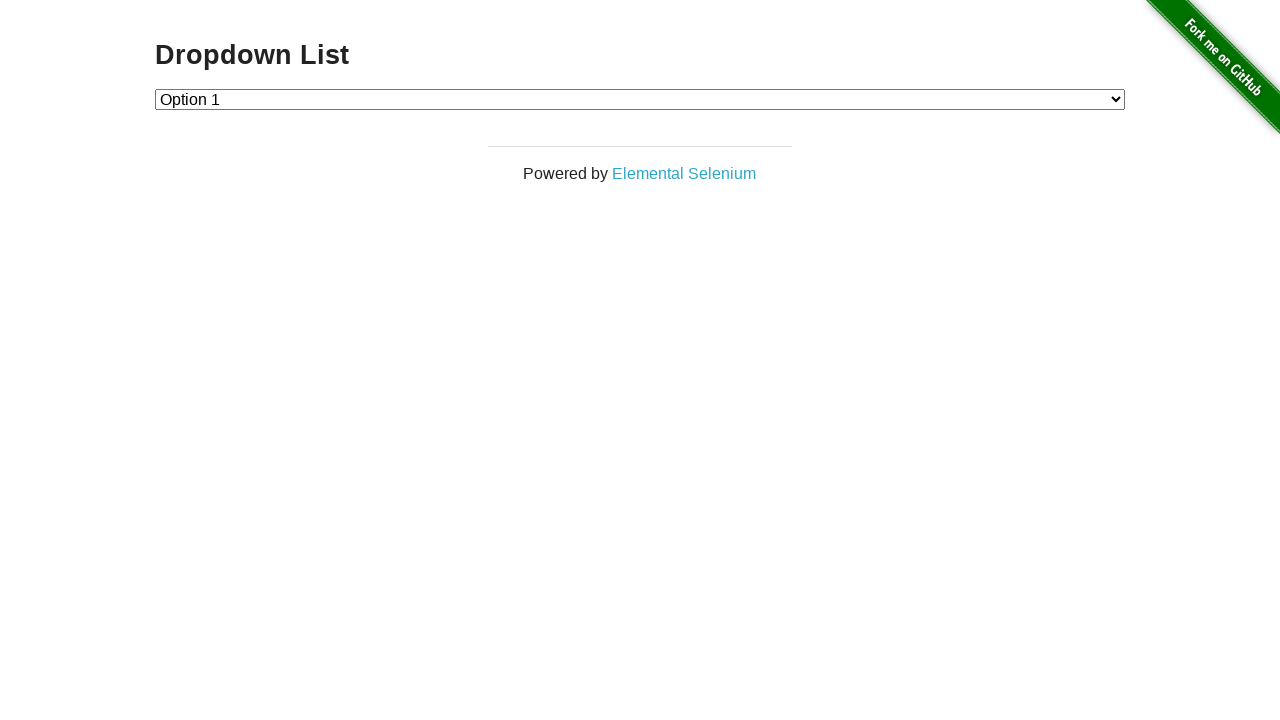

Retrieved selected dropdown value
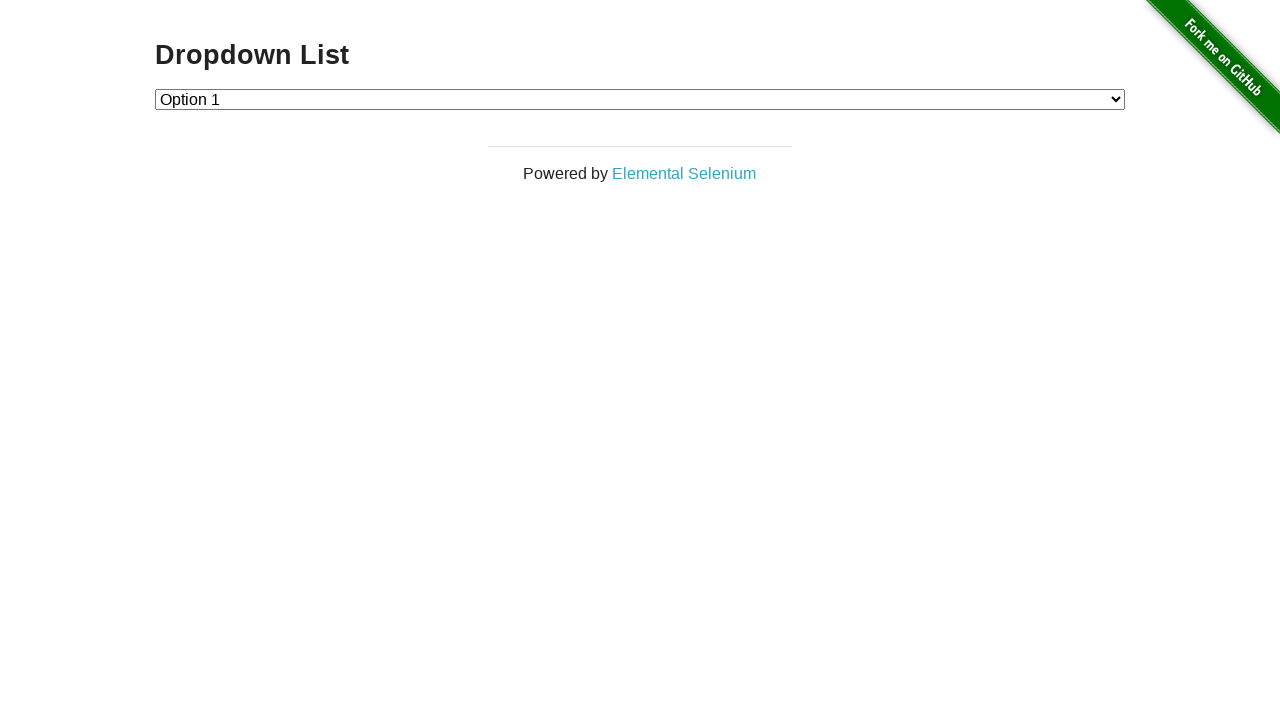

Verified selected option value equals '1'
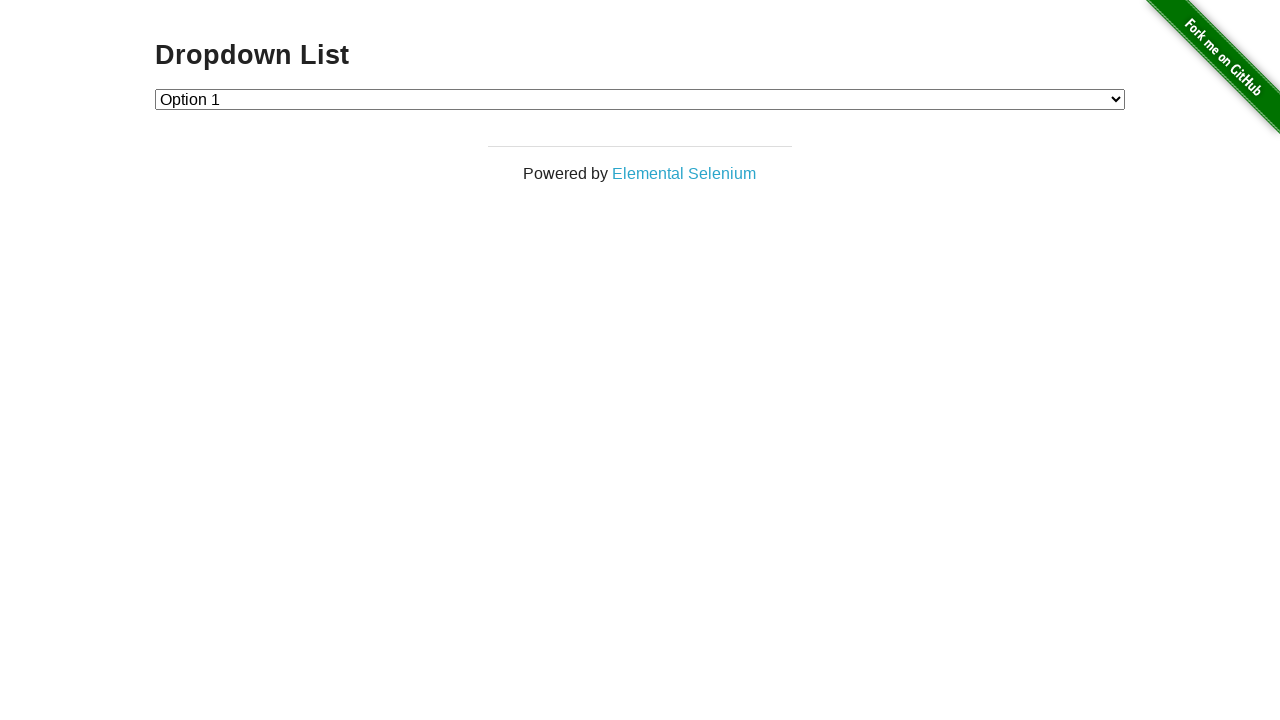

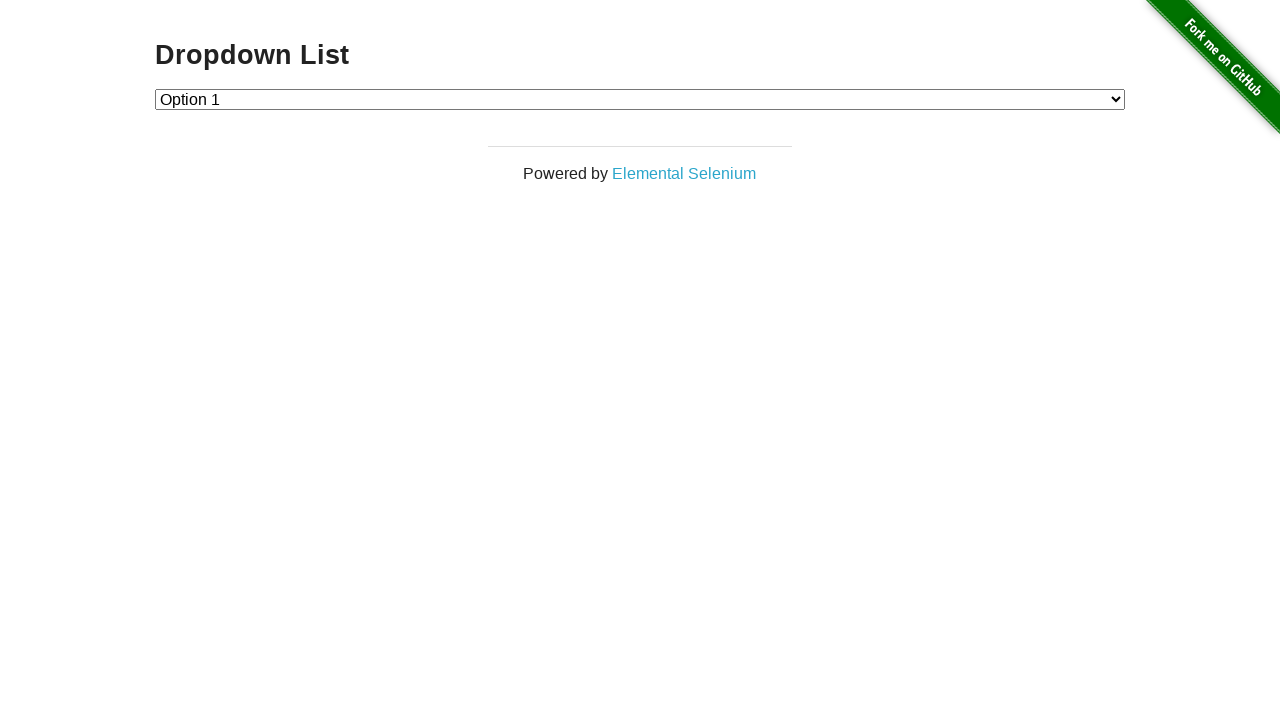